Tests the "Forgot login info" customer lookup functionality by clicking the forgot login link, filling in customer details, and submitting to verify error handling when customer is not found.

Starting URL: https://parabank.parasoft.com/parabank/index.htm

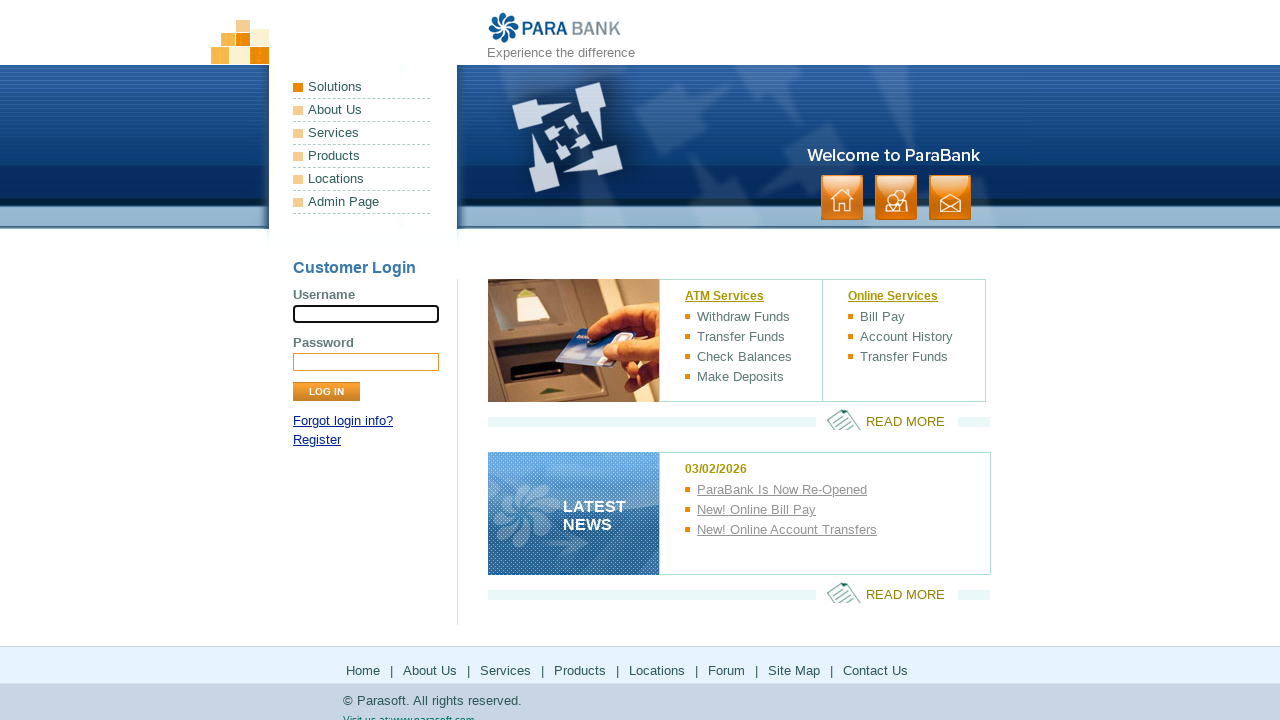

Clicked 'Forgot login info?' link at (343, 421) on a:has-text('Forgot login info?')
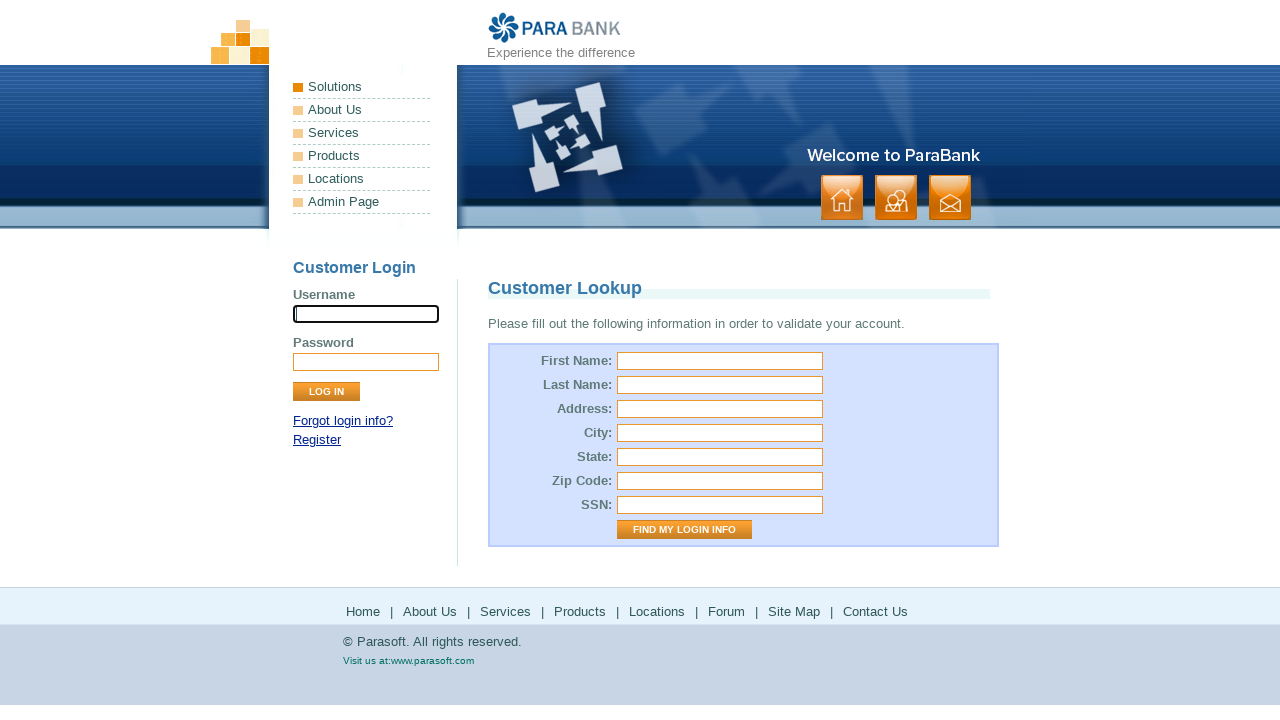

Customer lookup form loaded
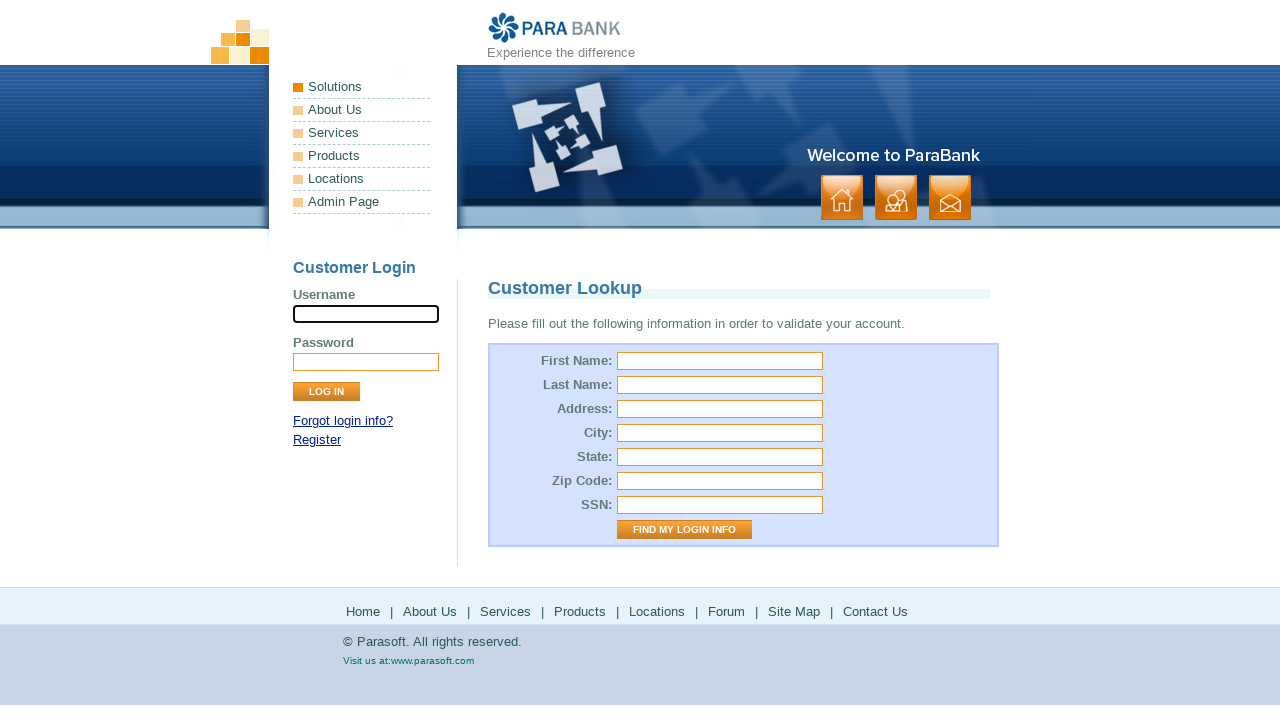

Filled first name field with 'user' on #firstName
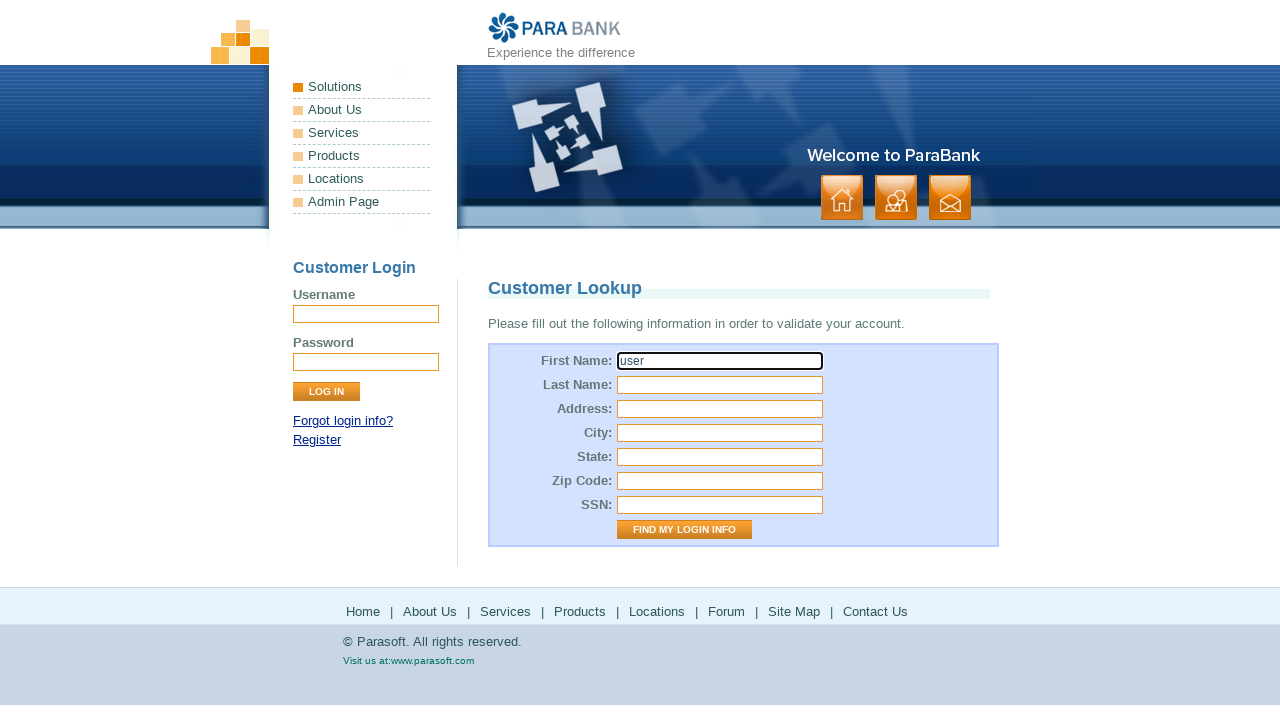

Filled last name field with 'User_user' on #lastName
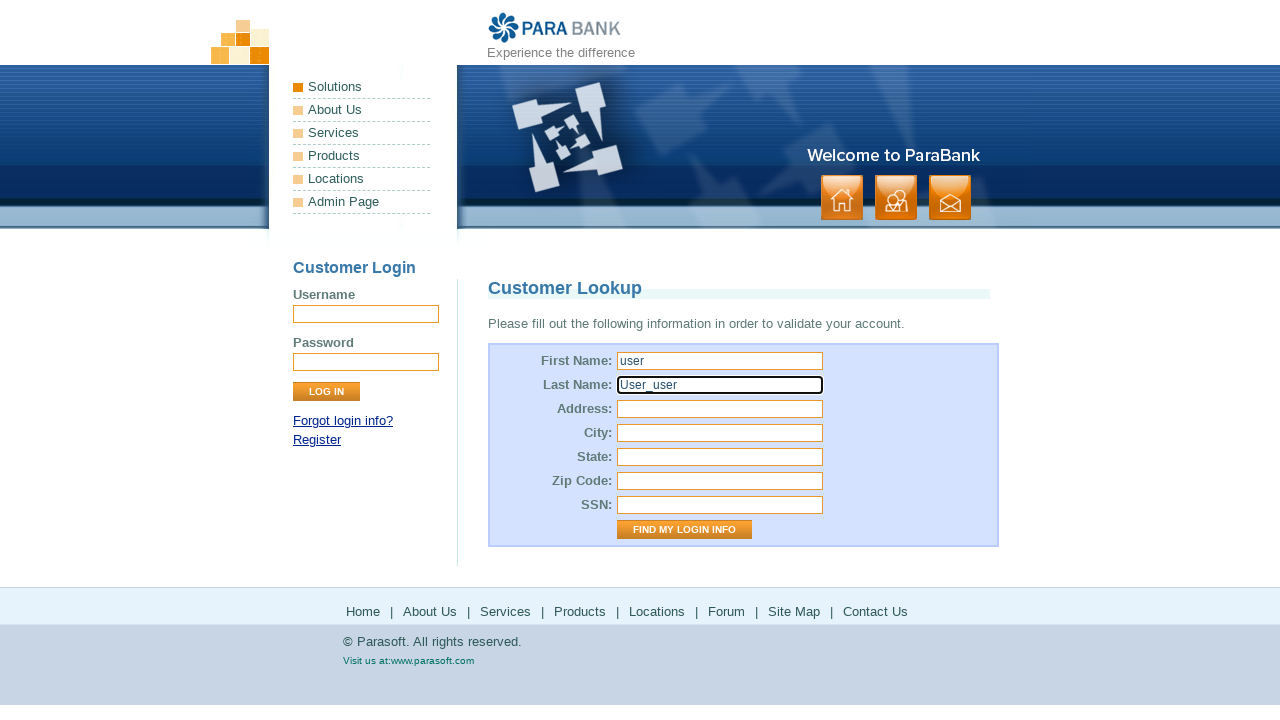

Filled address field with 'USA' on #address\.street
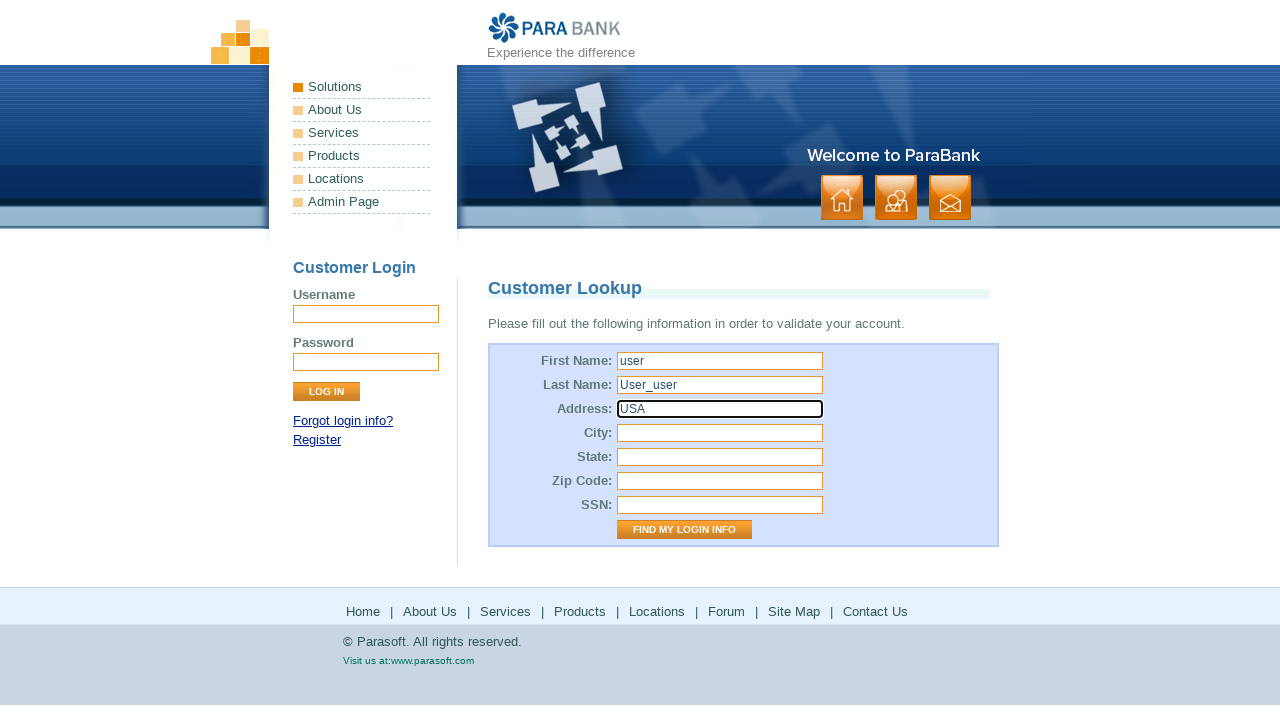

Filled city field with 'LOS ANGELES' on #address\.city
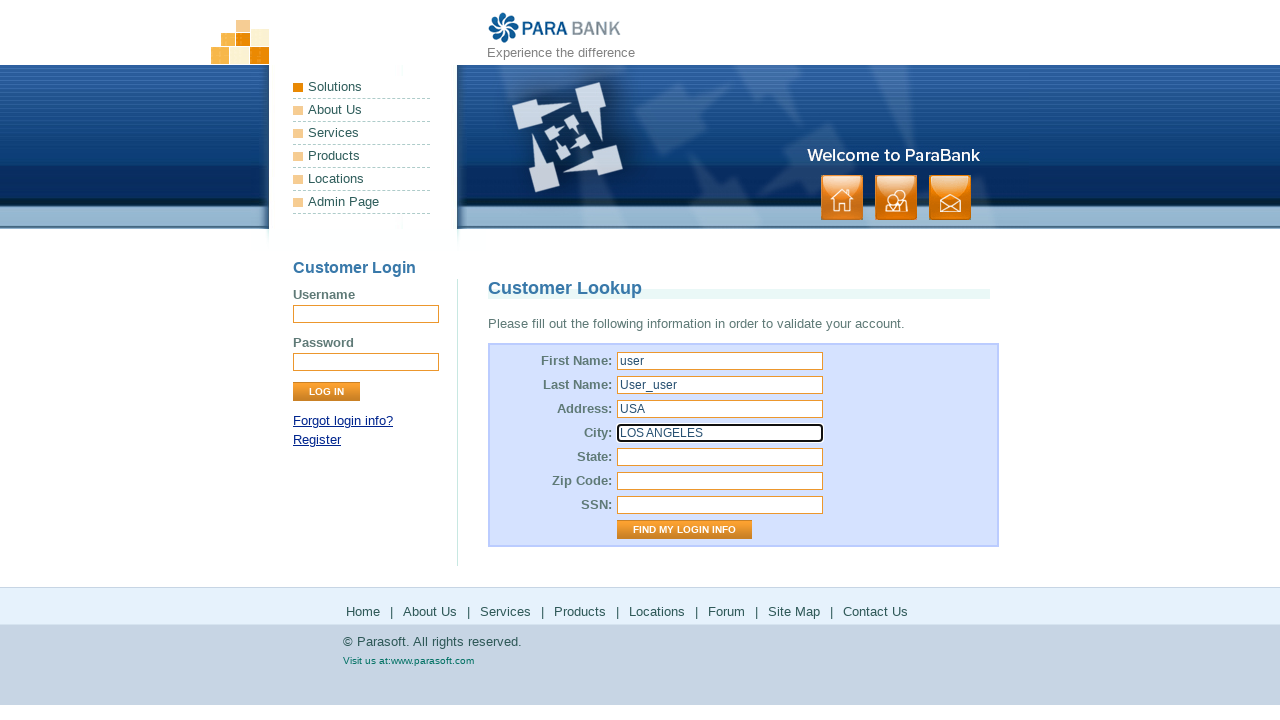

Filled state field with 'California' on #address\.state
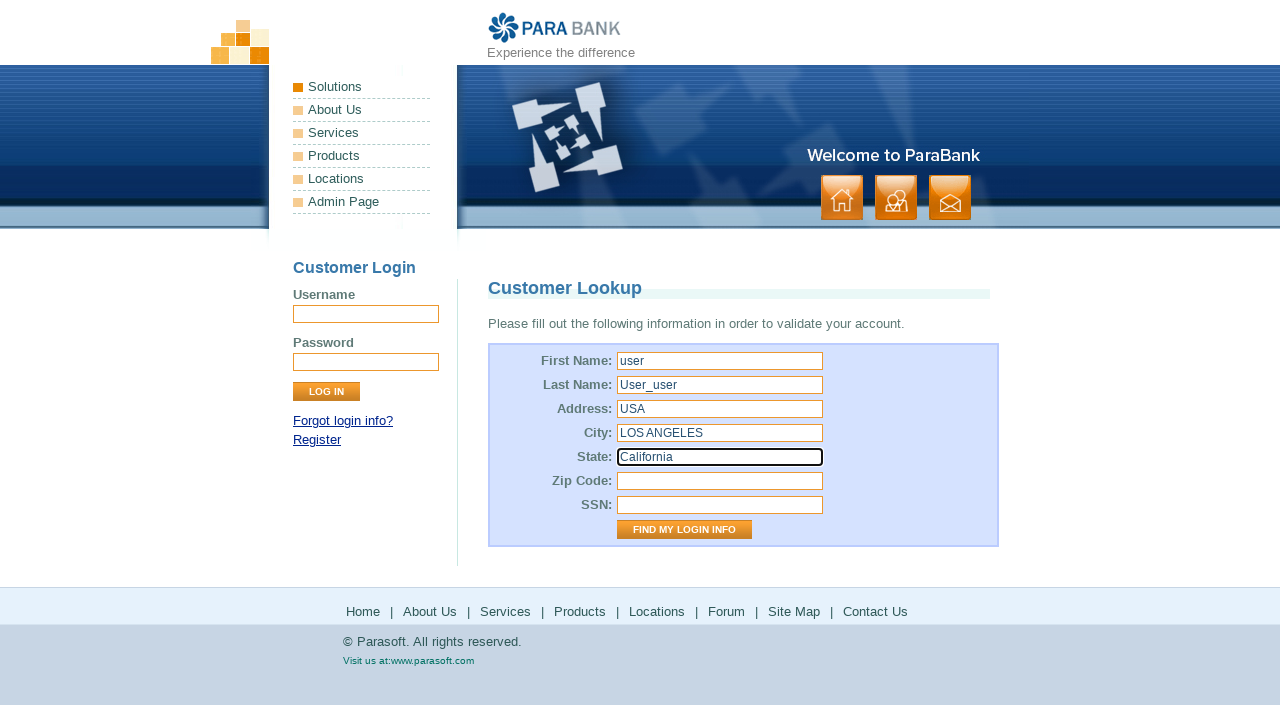

Filled zip code field with '123456' on #address\.zipCode
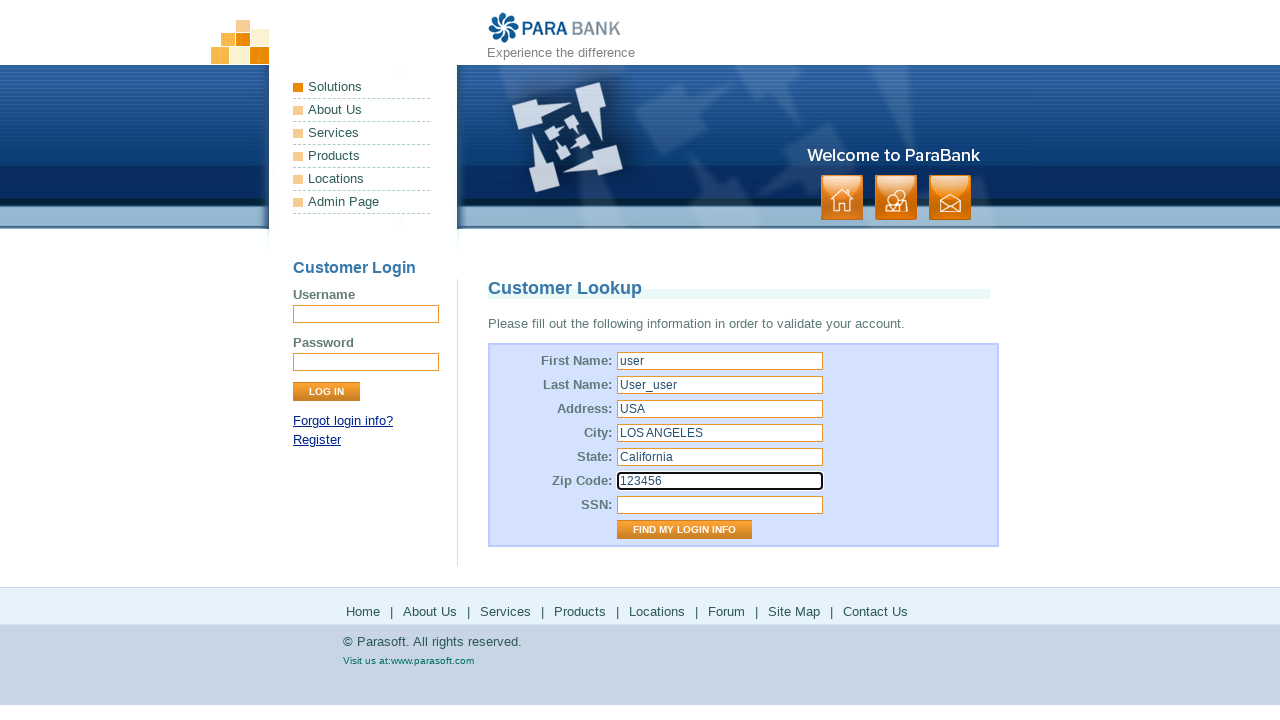

Filled SSN field with '123fff' on #ssn
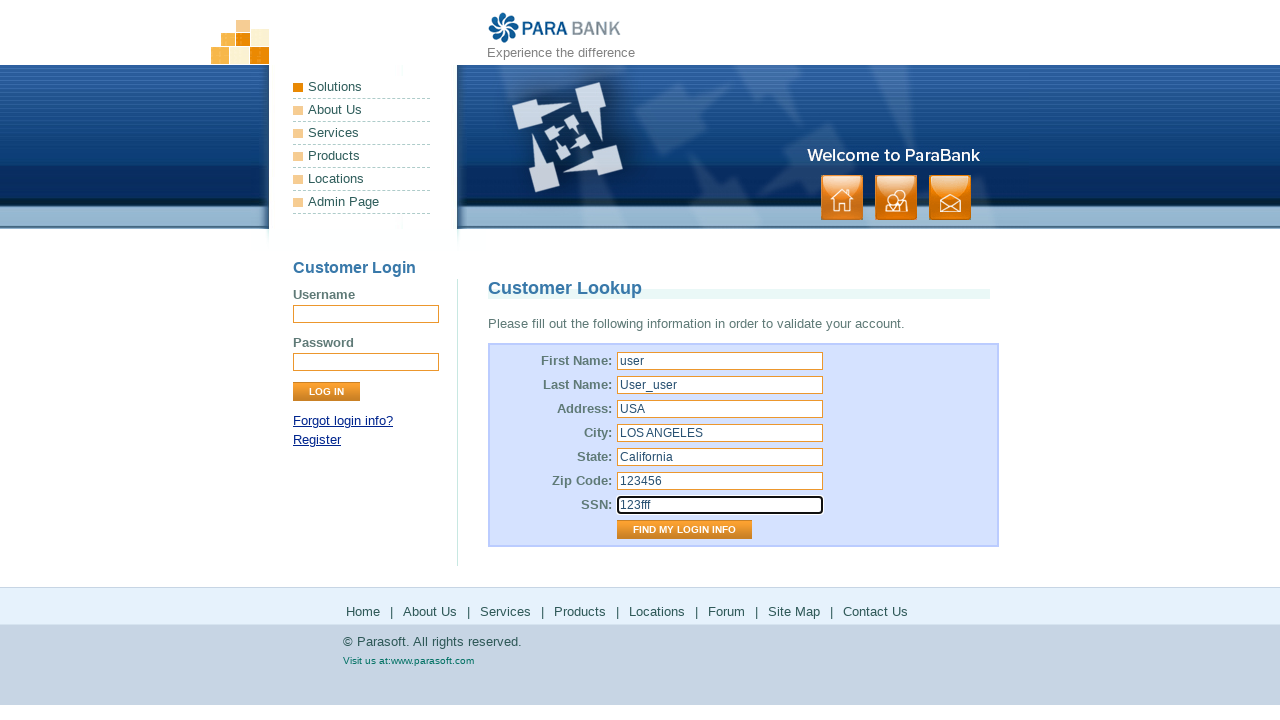

Clicked 'Find My Login Info' submit button at (684, 530) on input[value='Find My Login Info']
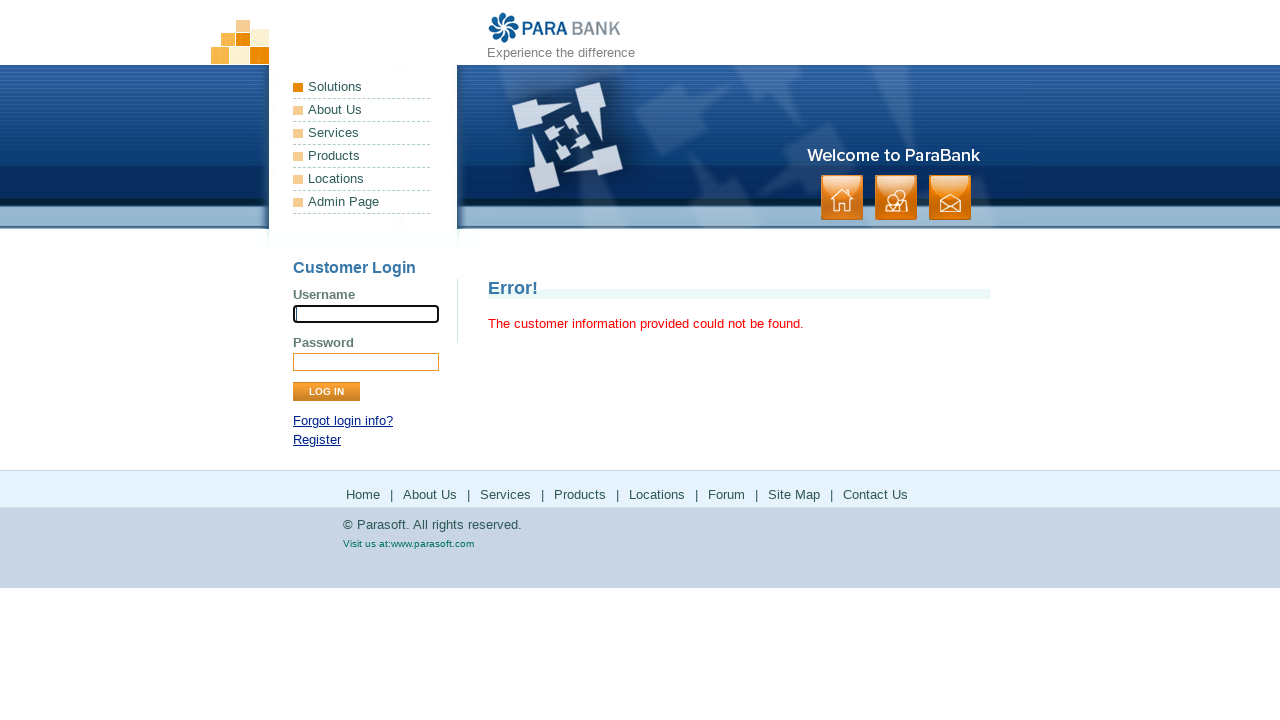

Error message appeared indicating customer not found
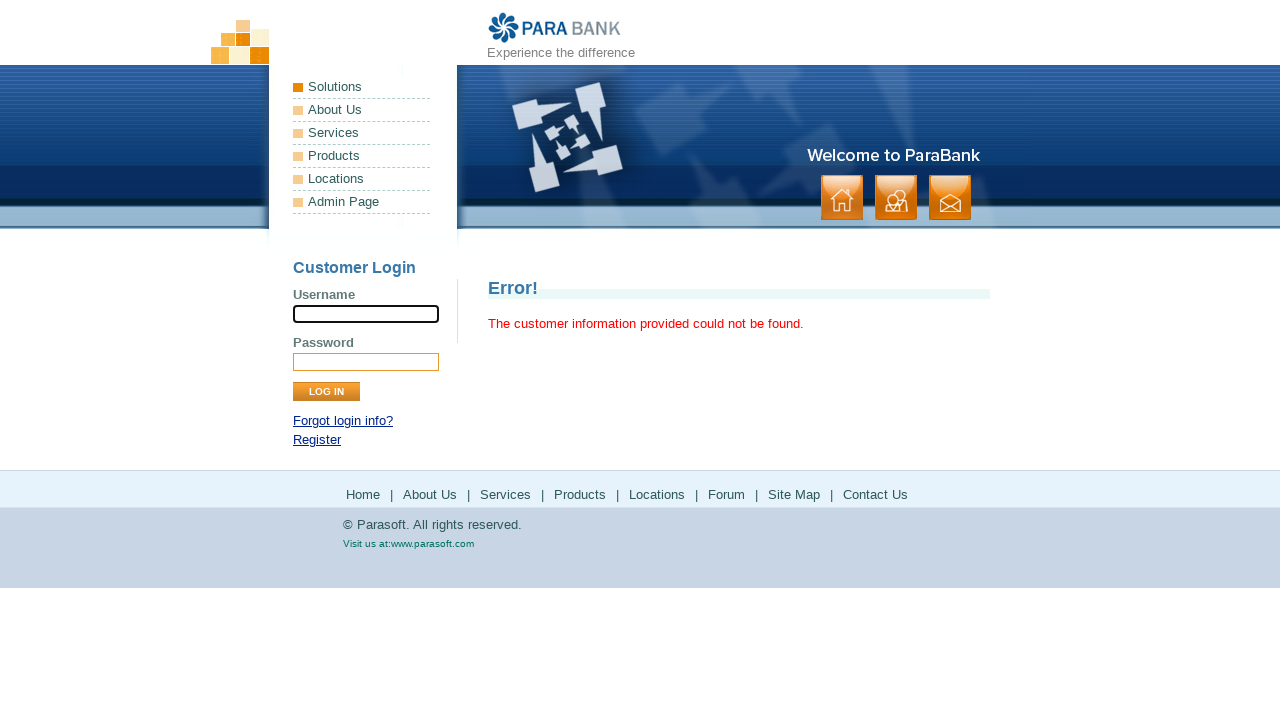

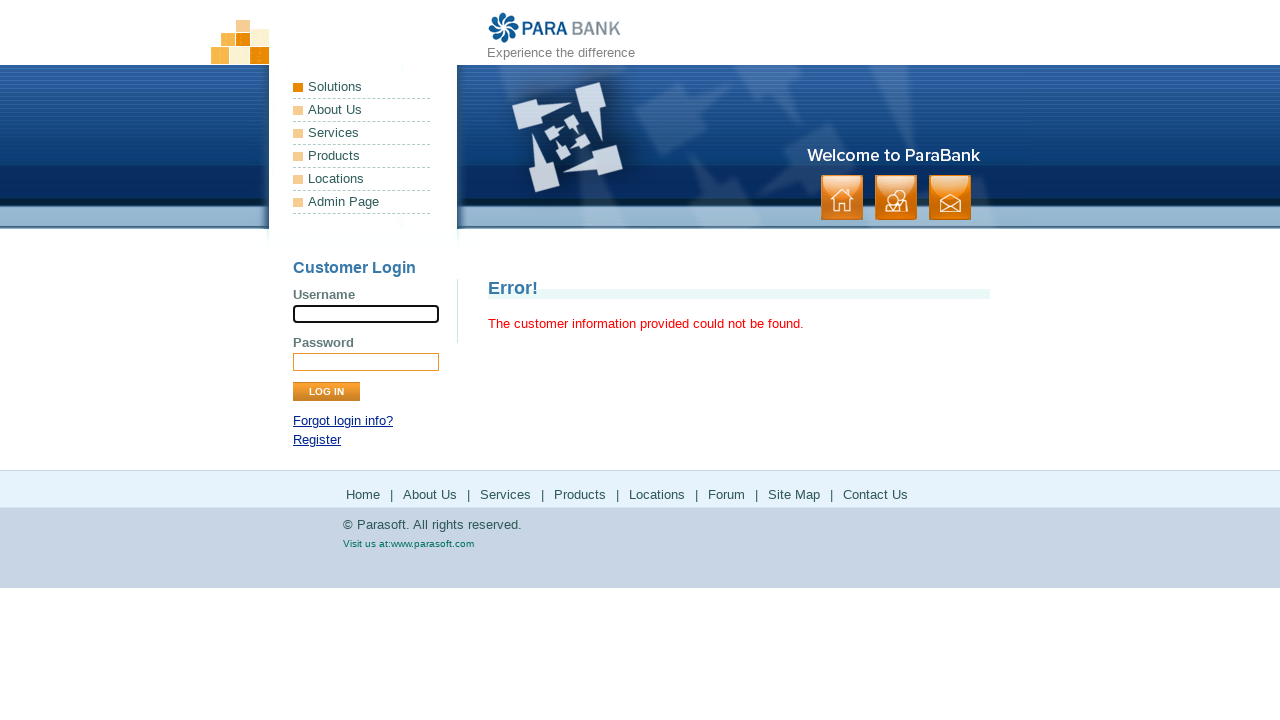